Tests checkbox handling on a practice automation site by locating and interacting with checkbox elements, iterating through them to verify their presence

Starting URL: https://testautomationpractice.blogspot.com/

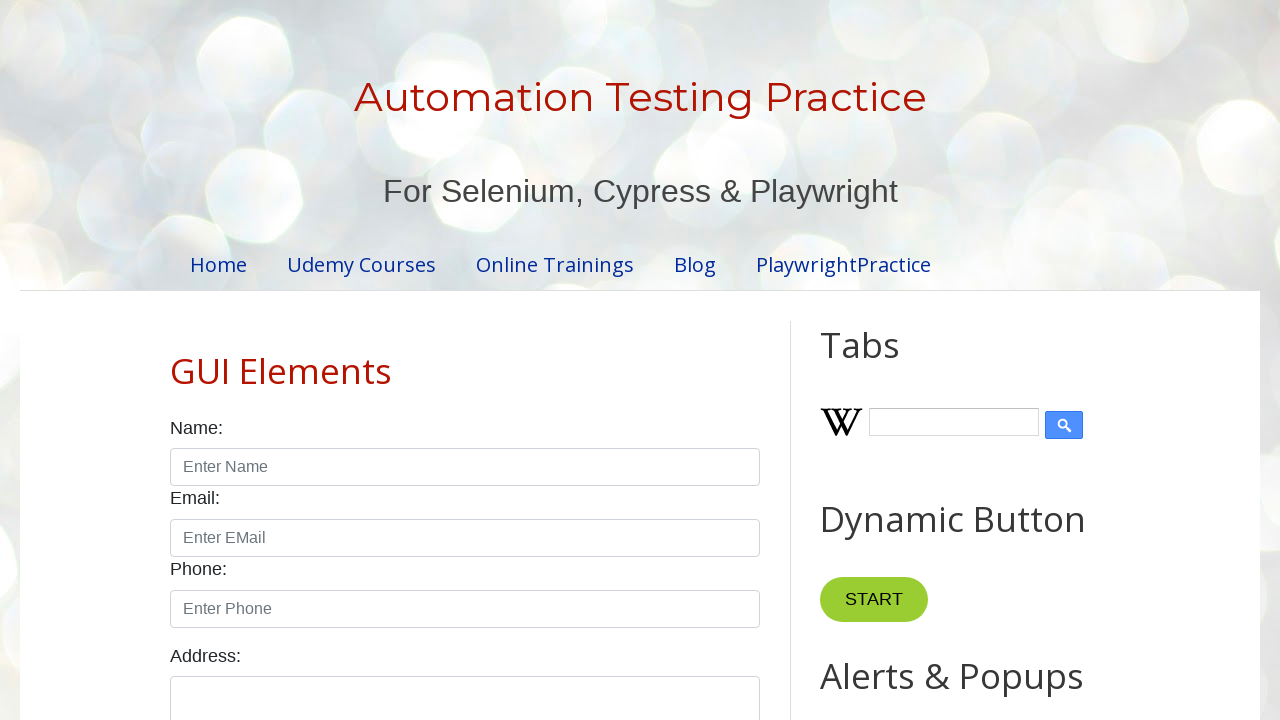

Waited for page to reach domcontentloaded state
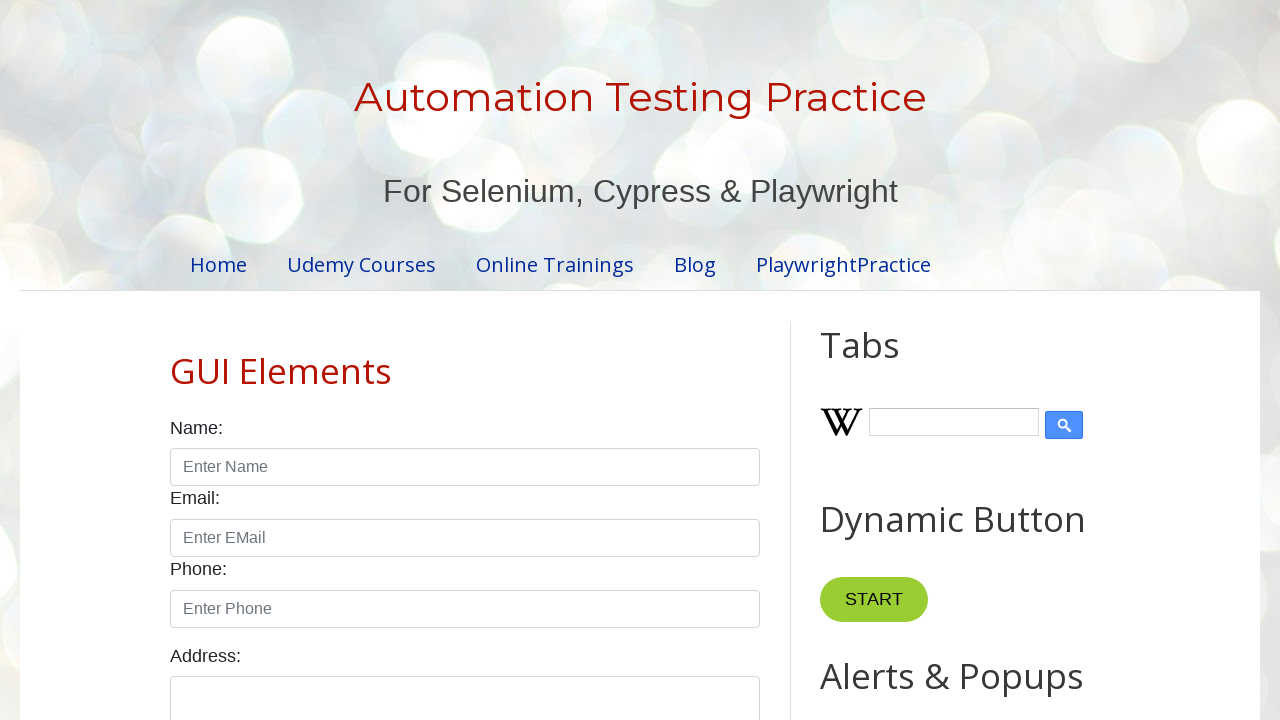

Located all checkbox elements in the form
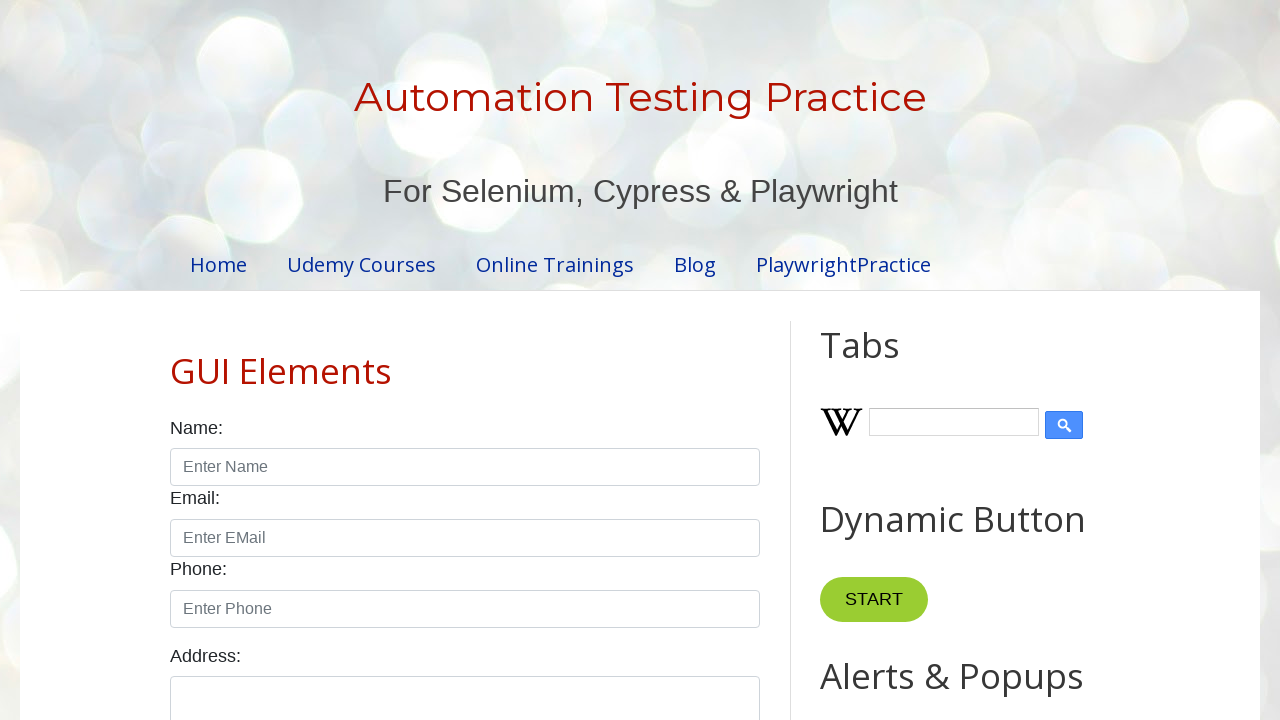

Clicked a checkbox to select it at (198, 360) on div.form-check.form-check-inline >> nth=0
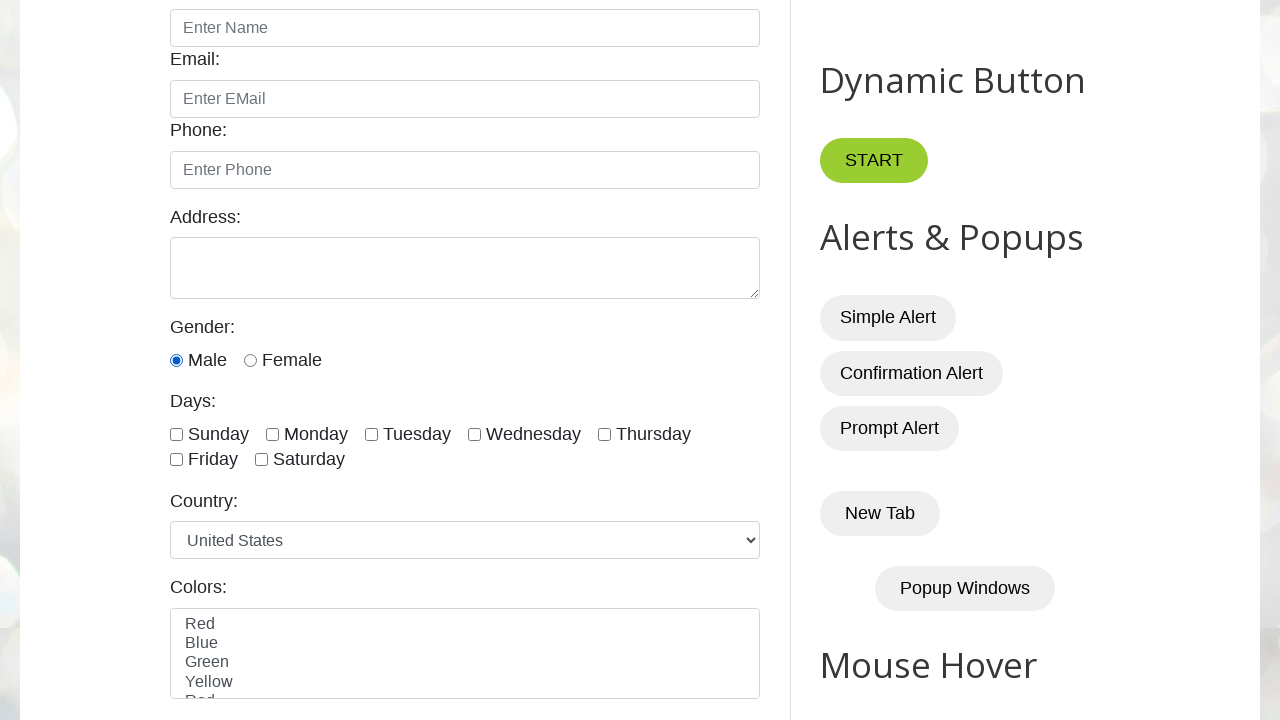

Clicked a checkbox to select it at (283, 360) on div.form-check.form-check-inline >> nth=1
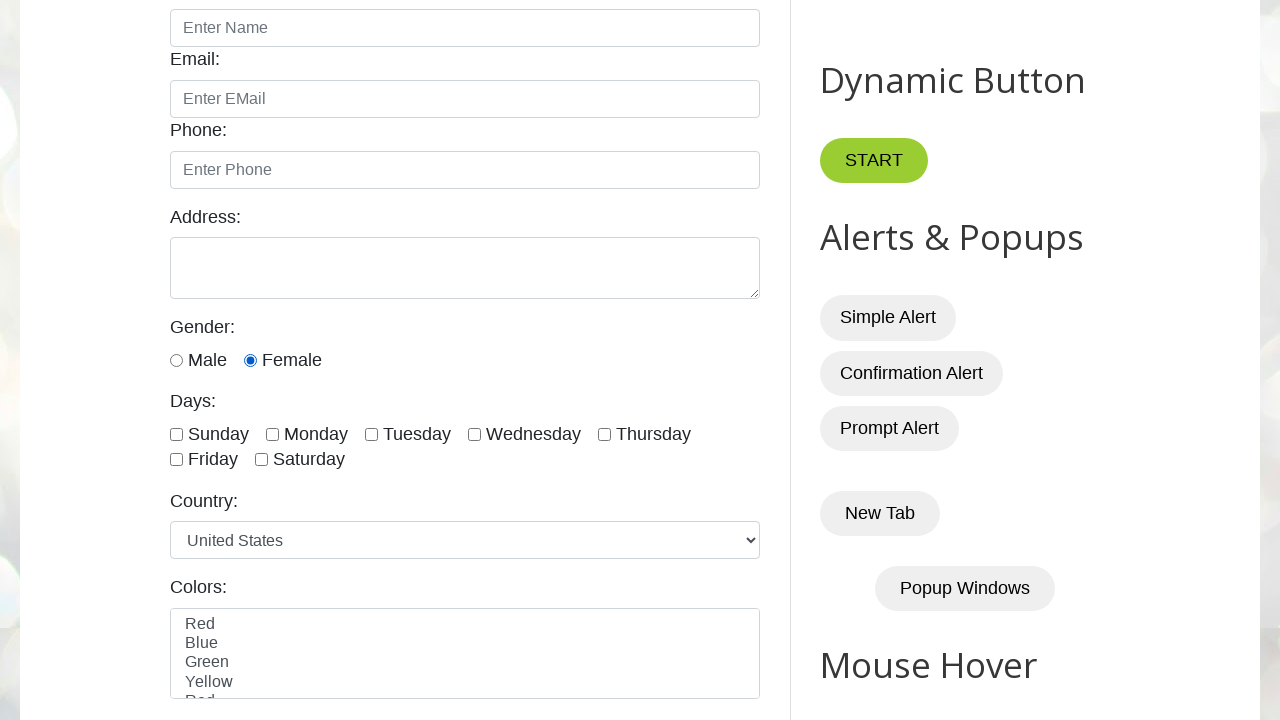

Clicked a checkbox to select it at (210, 434) on div.form-check.form-check-inline >> nth=2
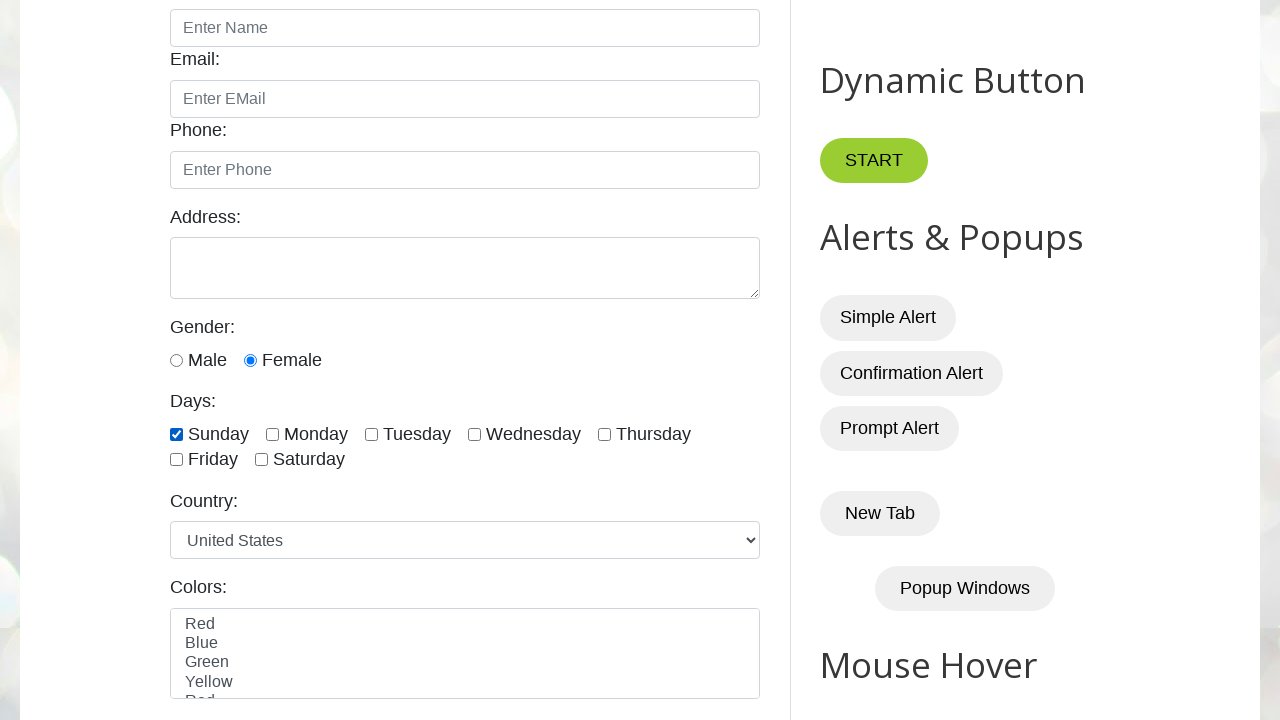

Clicked a checkbox to select it at (307, 434) on div.form-check.form-check-inline >> nth=3
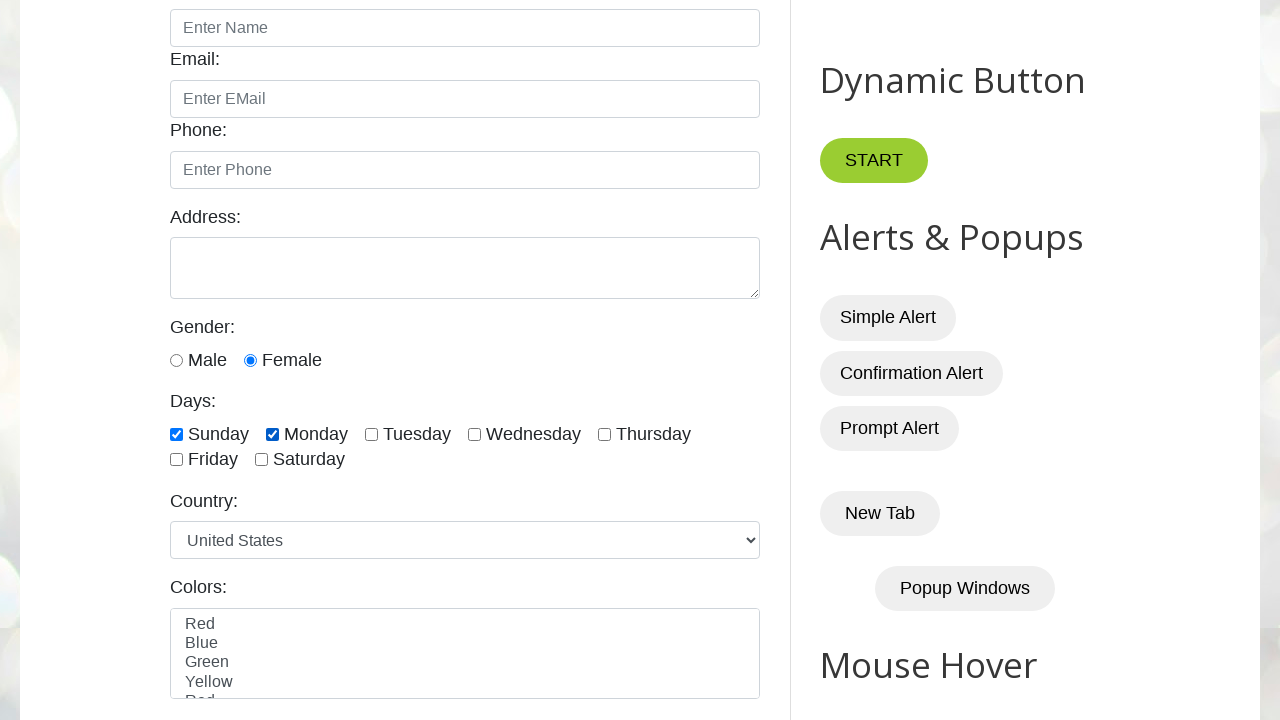

Clicked a checkbox to select it at (408, 434) on div.form-check.form-check-inline >> nth=4
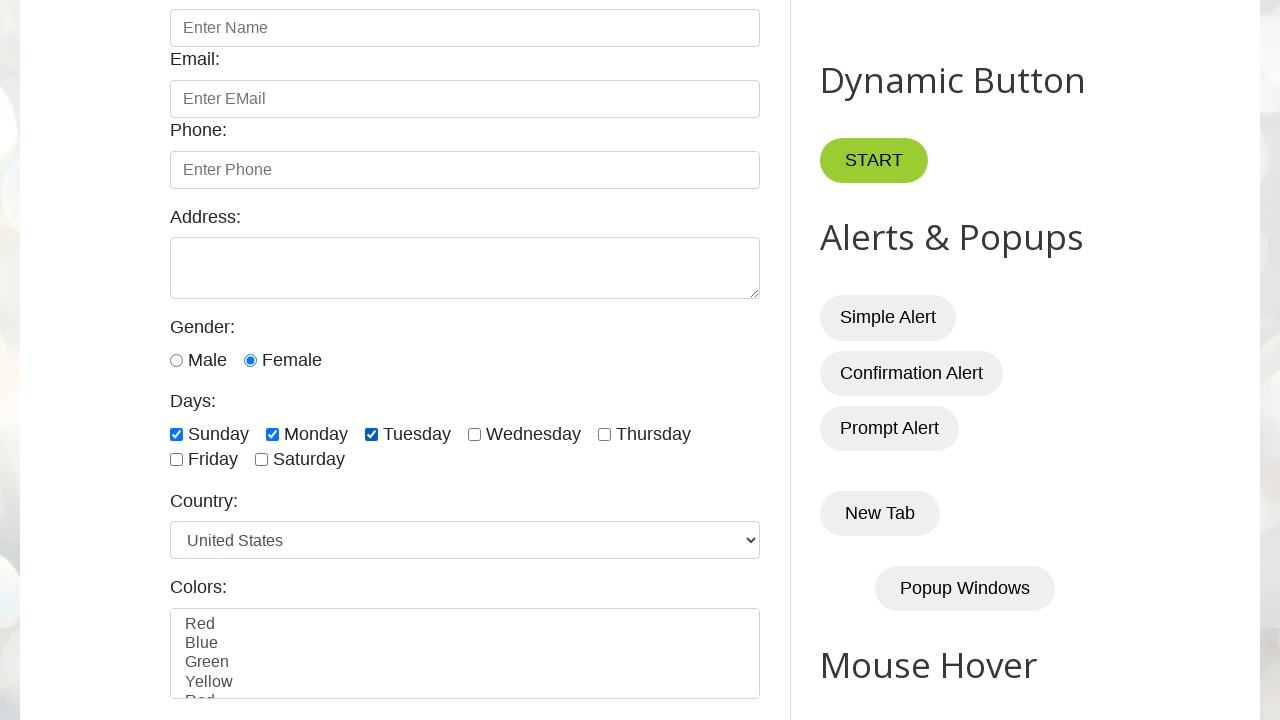

Clicked a checkbox to select it at (524, 434) on div.form-check.form-check-inline >> nth=5
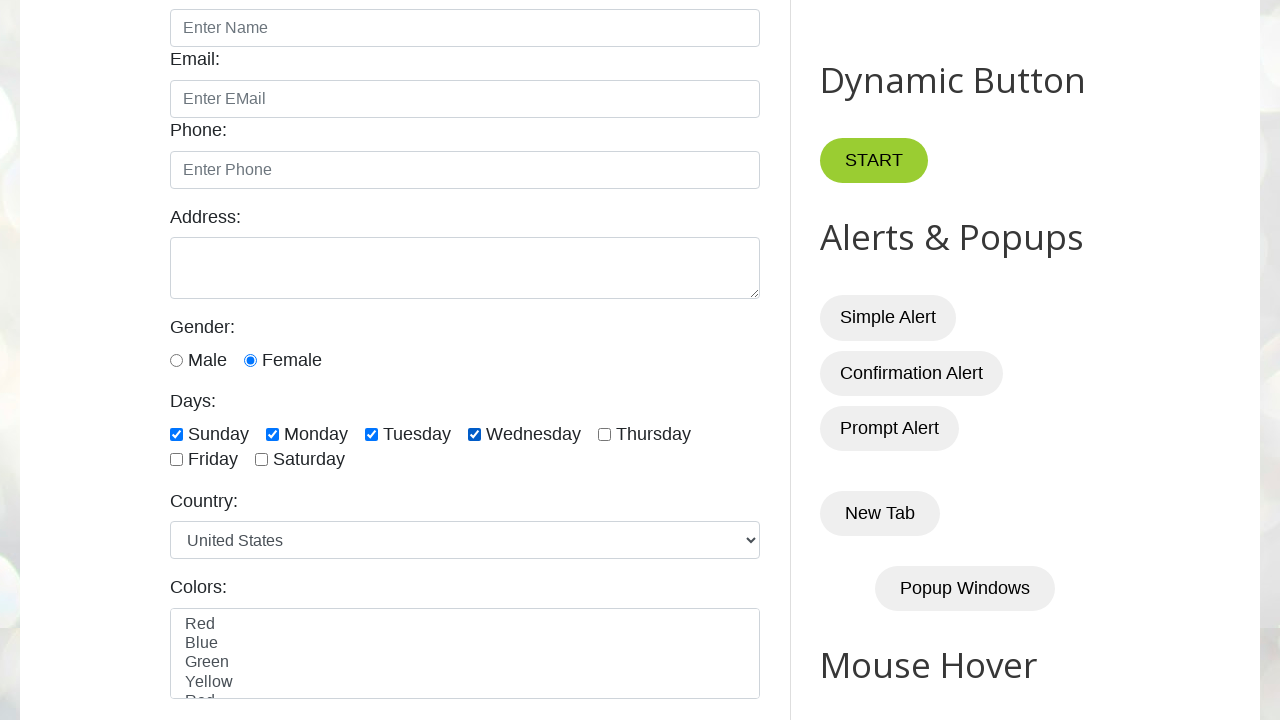

Clicked a checkbox to select it at (644, 434) on div.form-check.form-check-inline >> nth=6
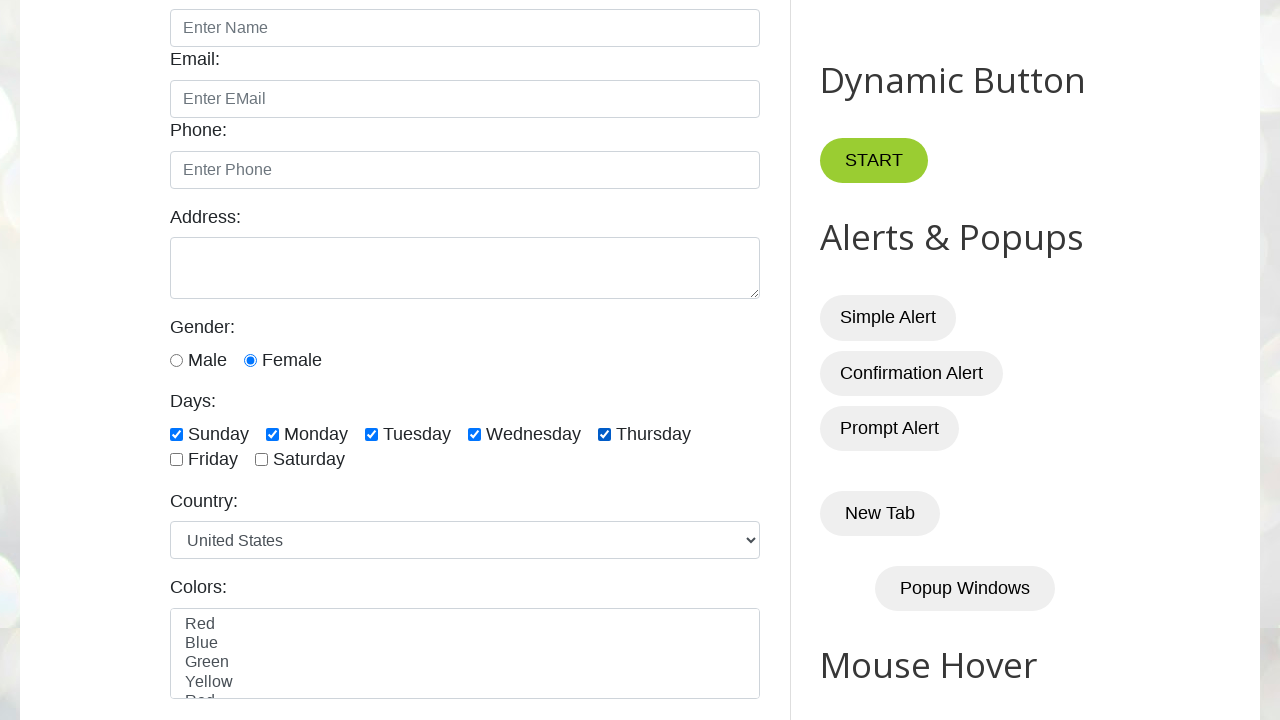

Clicked a checkbox to select it at (204, 460) on div.form-check.form-check-inline >> nth=7
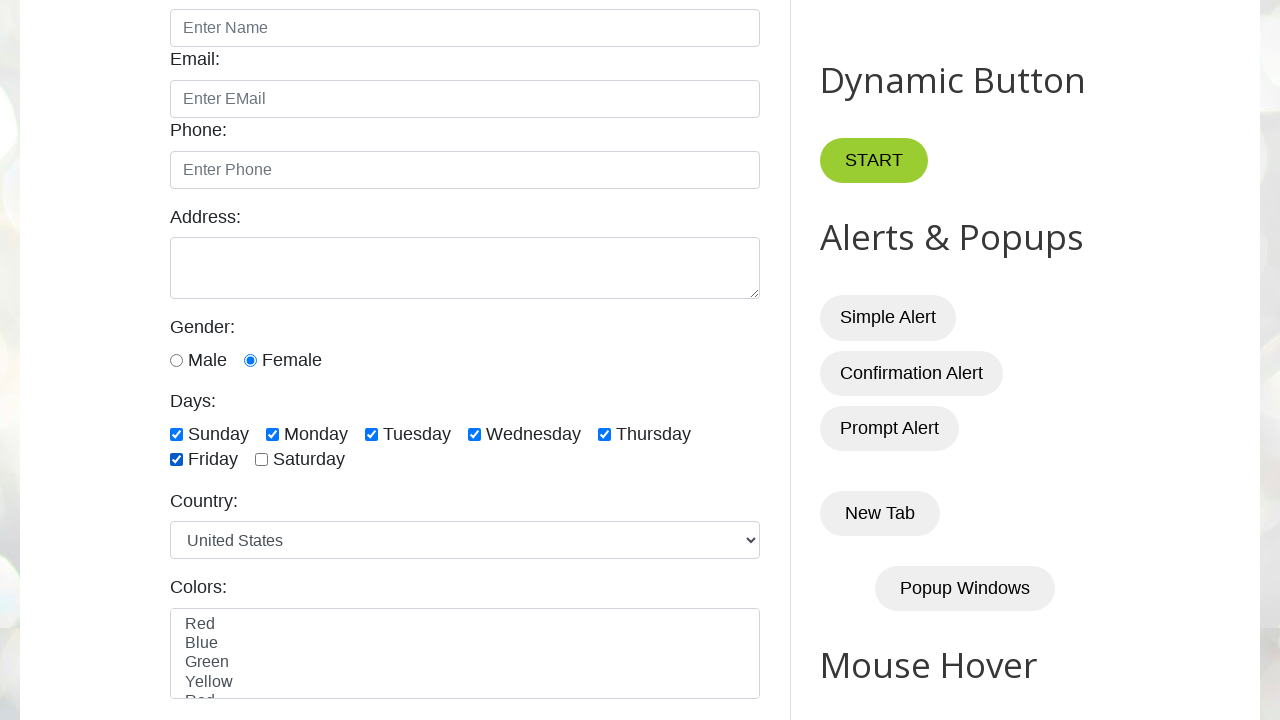

Clicked a checkbox to select it at (300, 460) on div.form-check.form-check-inline >> nth=8
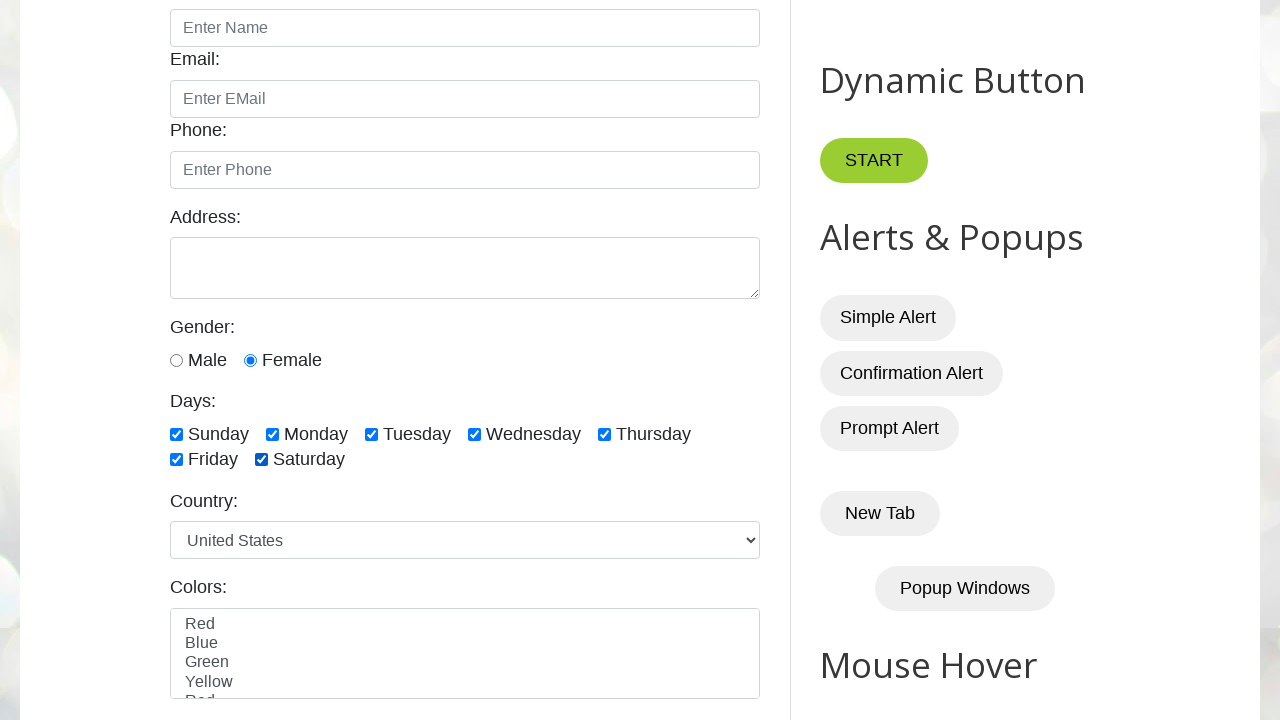

Clicked Sunday checkbox by ID at (176, 434) on #sunday
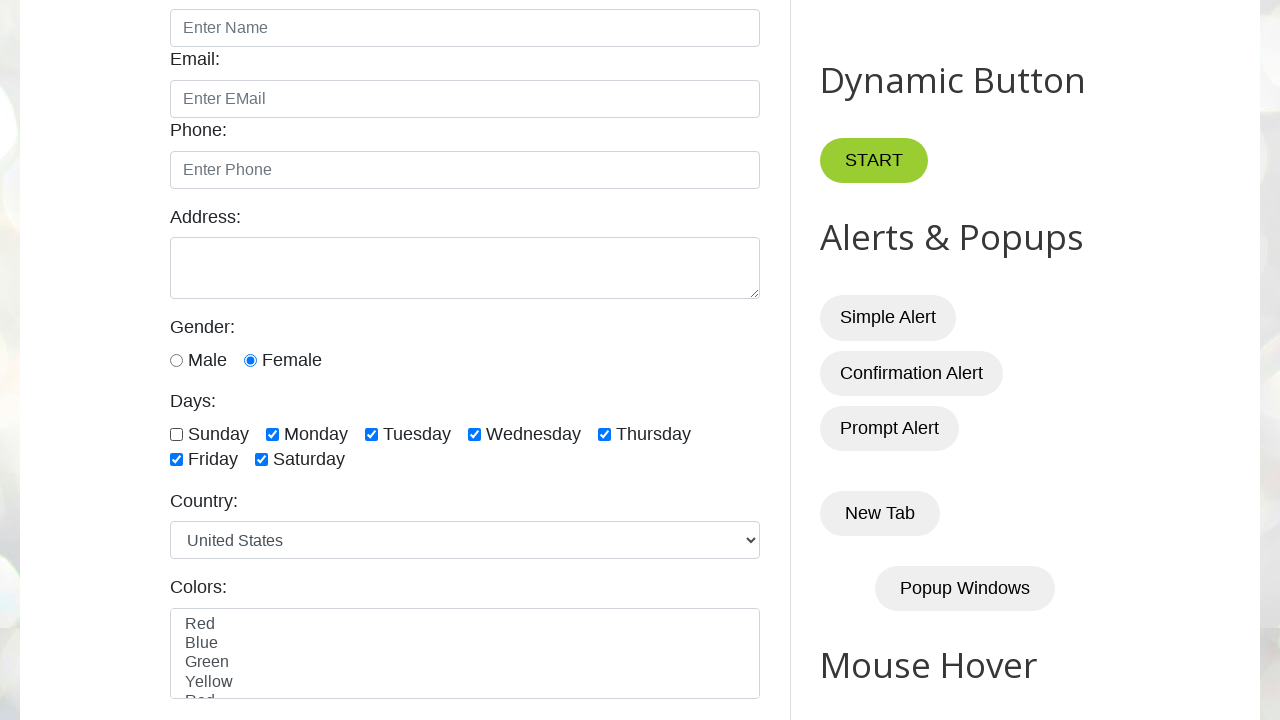

Waited 1 second to observe checkbox state
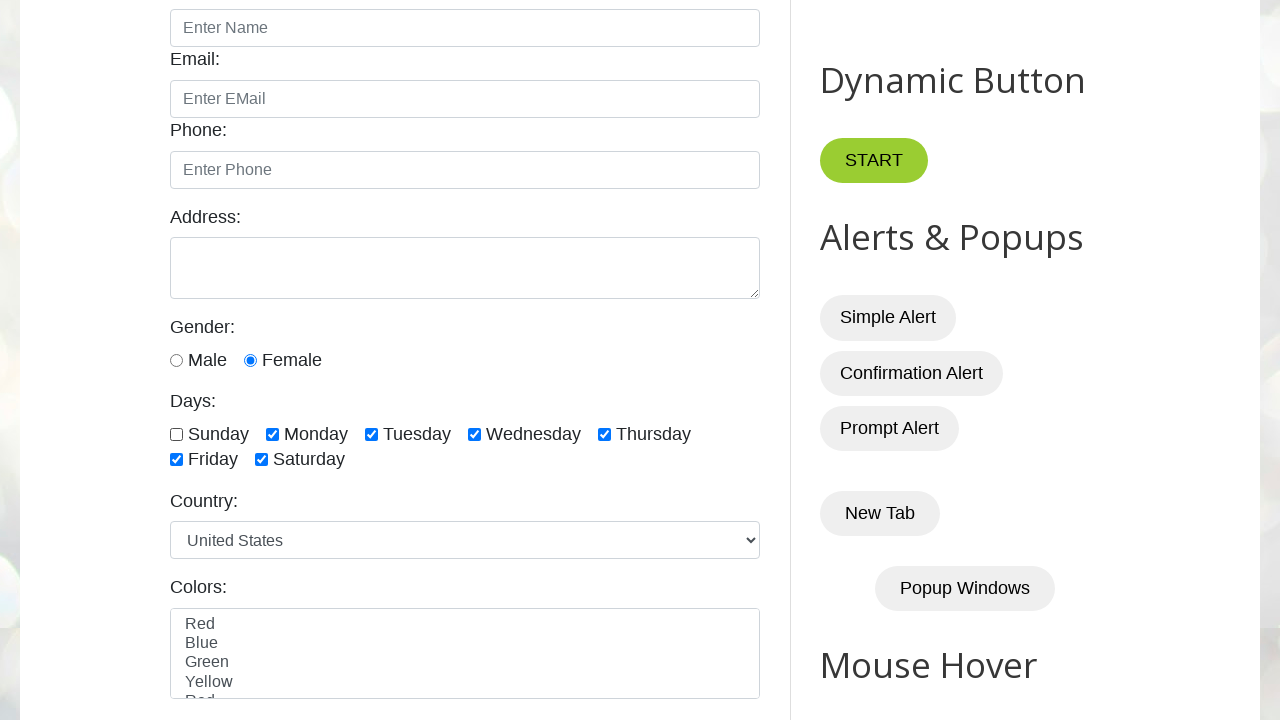

Clicked Sunday checkbox again to deselect it at (176, 434) on #sunday
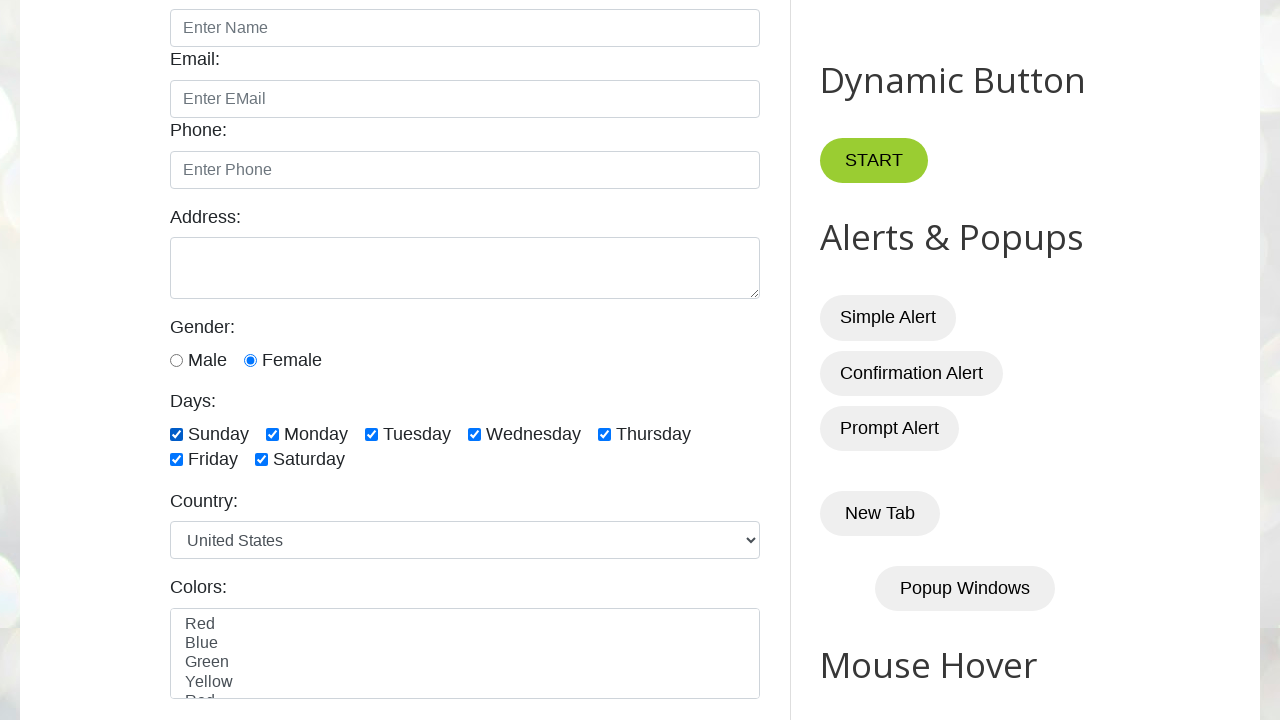

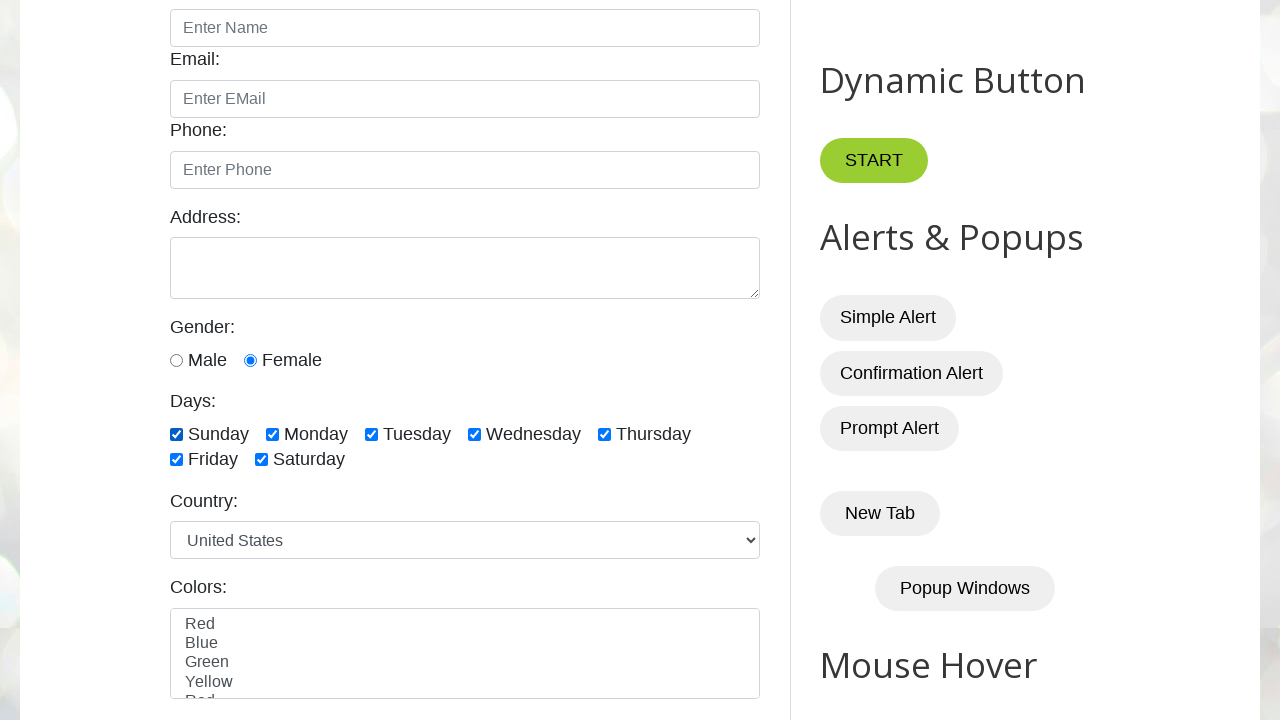